Opens booking calendar in new tab and selects available dates

Starting URL: https://codenboxautomationlab.com/practice/

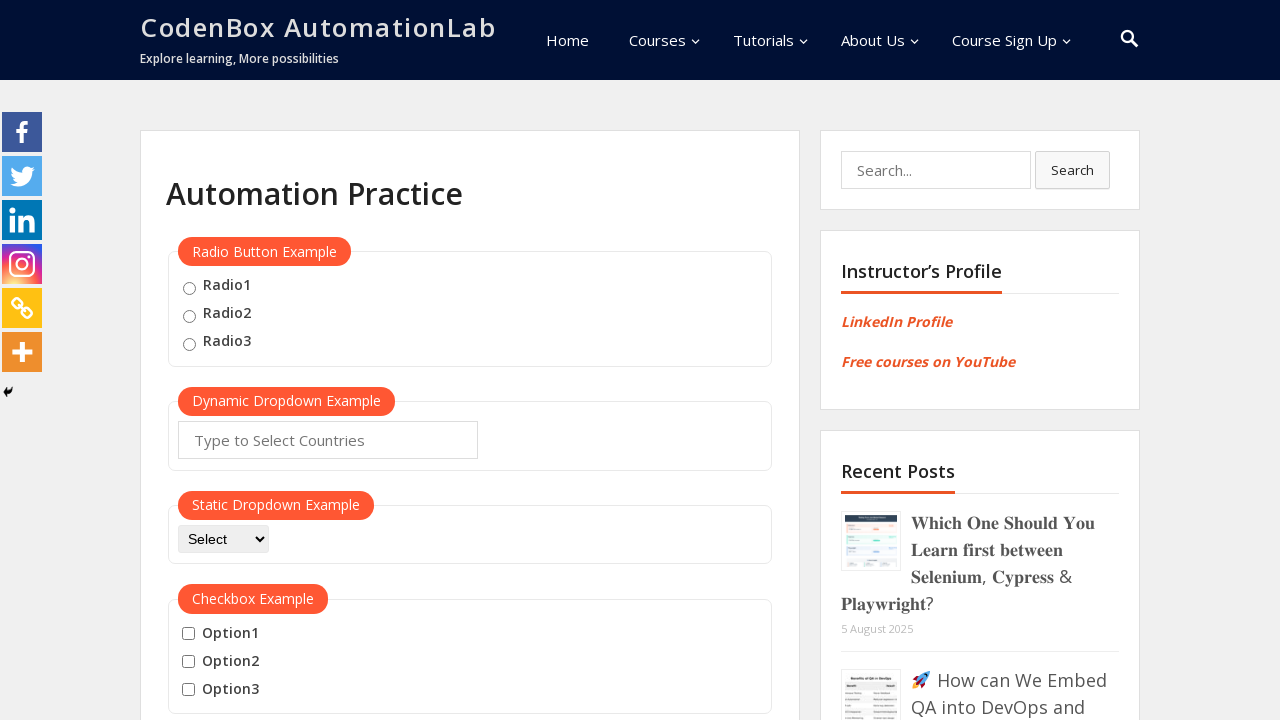

Scrolled page to calendar section
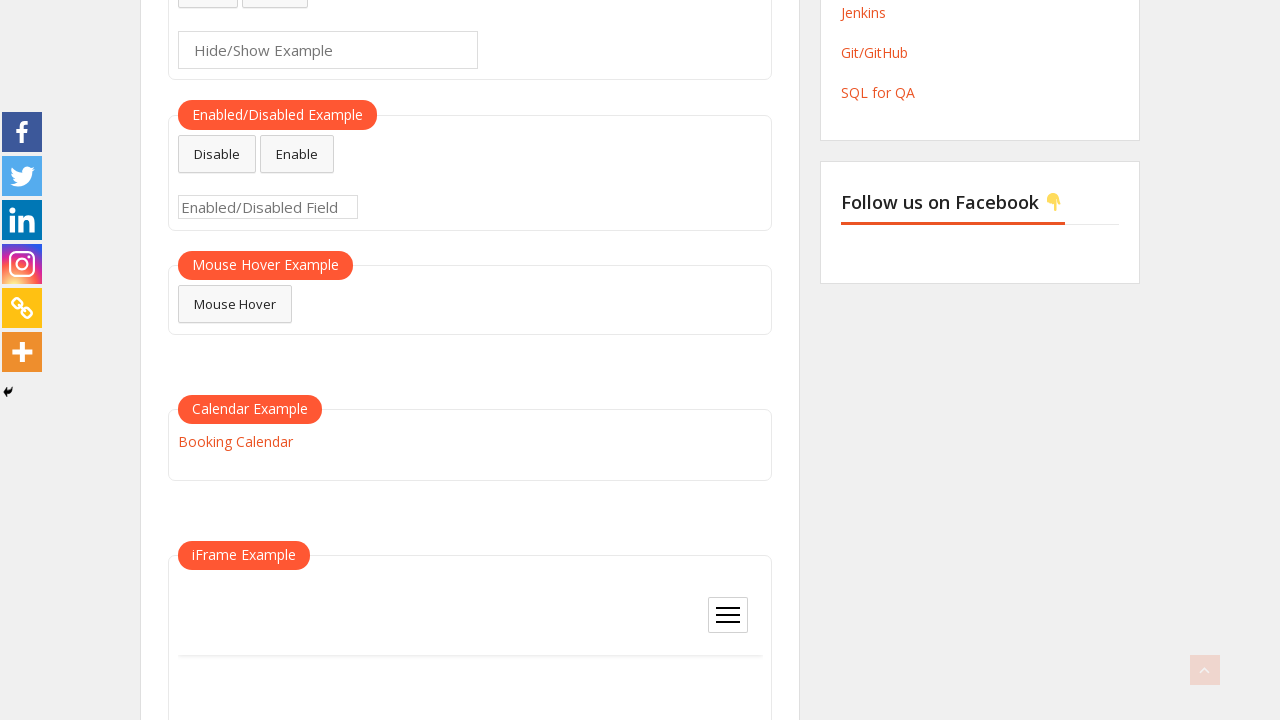

Clicked 'Booking Calendar' link to open in new tab at (235, 441) on text=Booking Calendar
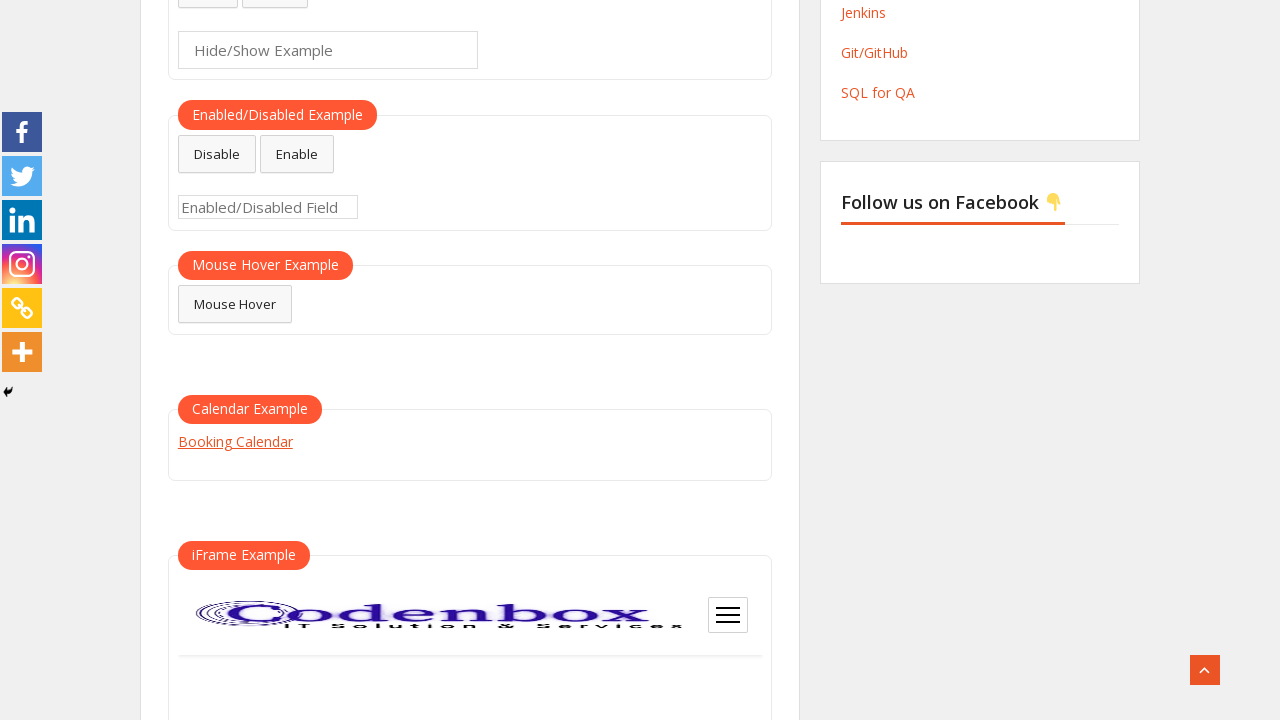

New calendar tab opened and captured
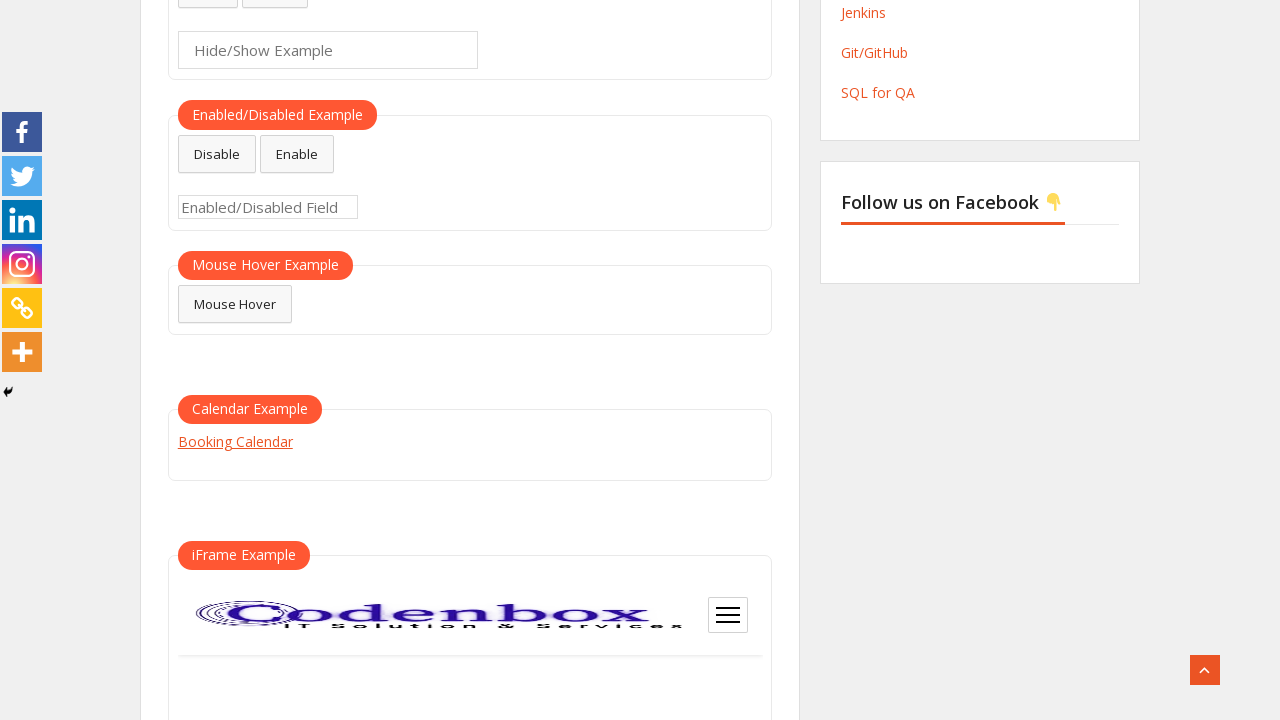

Waited 1 second for calendar to fully load
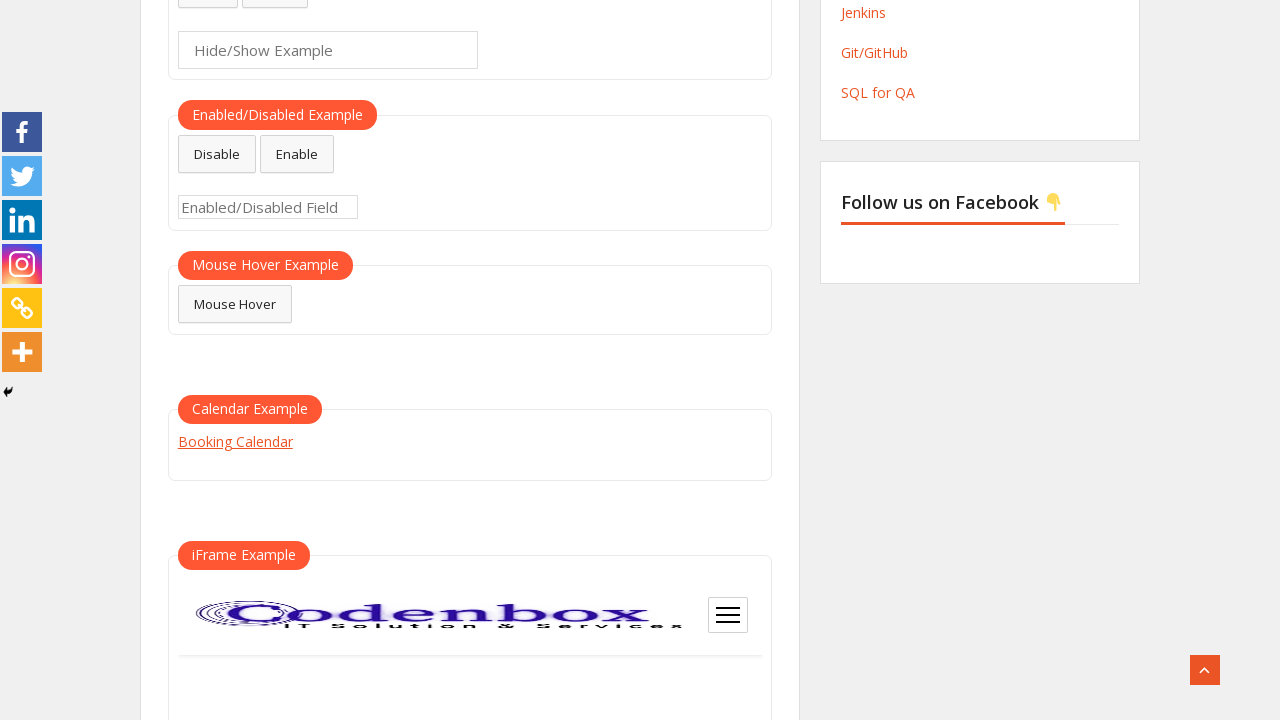

Located all available dates on calendar
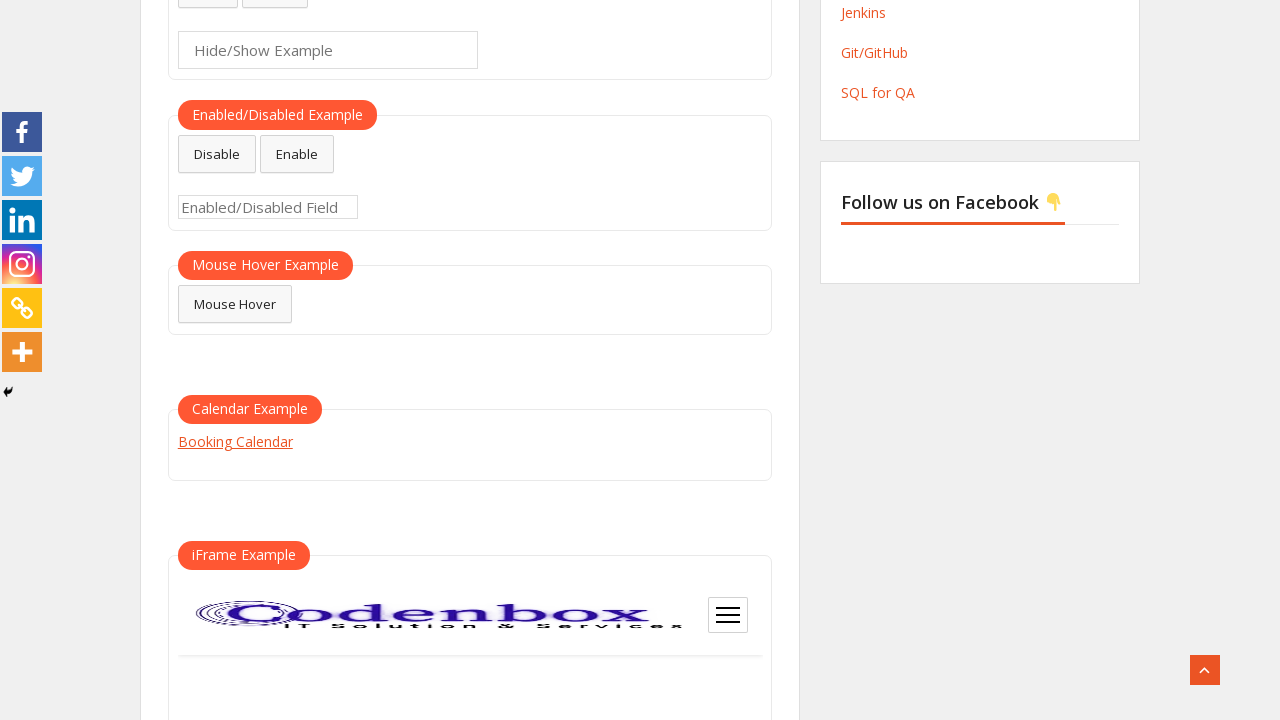

Clicked first available date at (382, 579) on .date_available >> nth=0
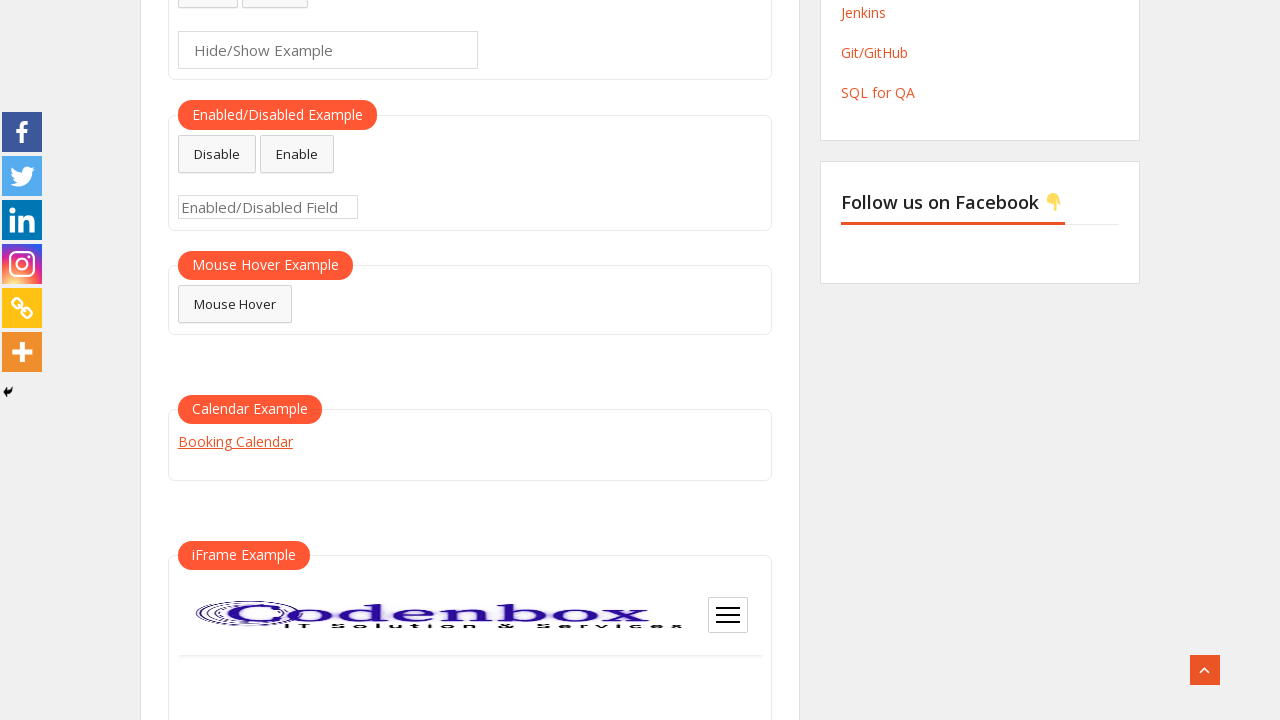

Clicked last available date at (636, 579) on .date_available >> nth=-1
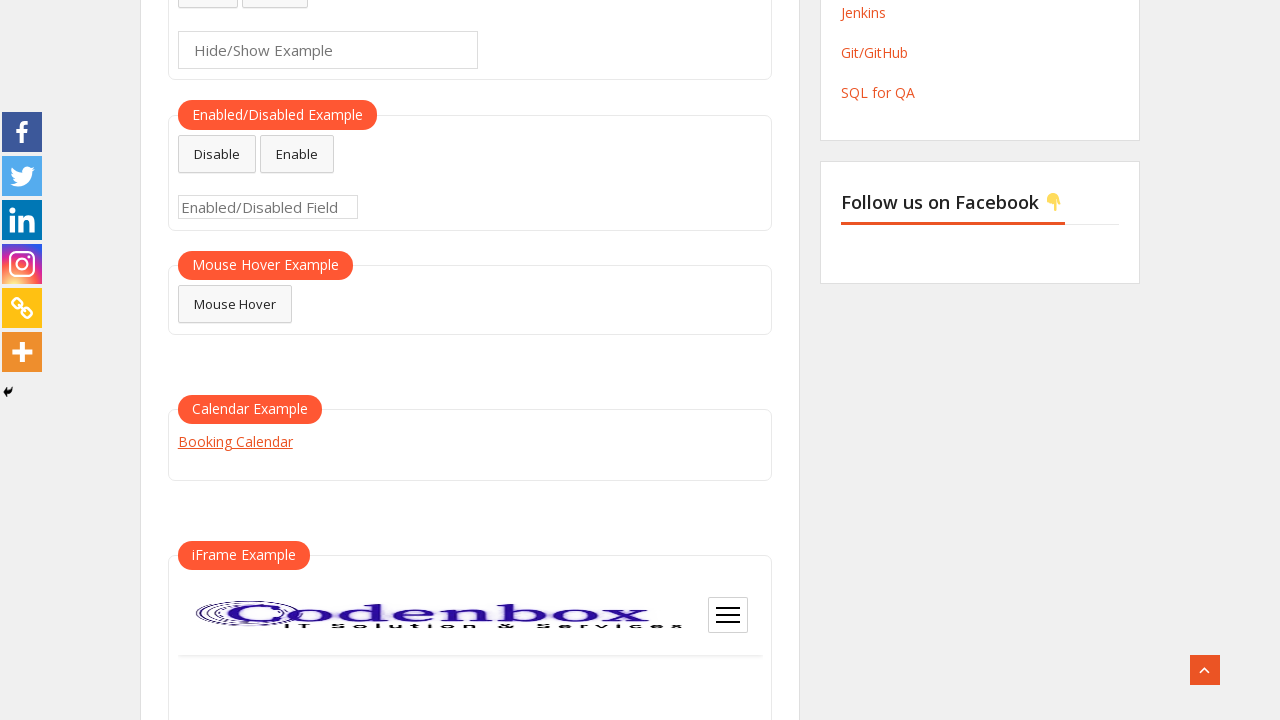

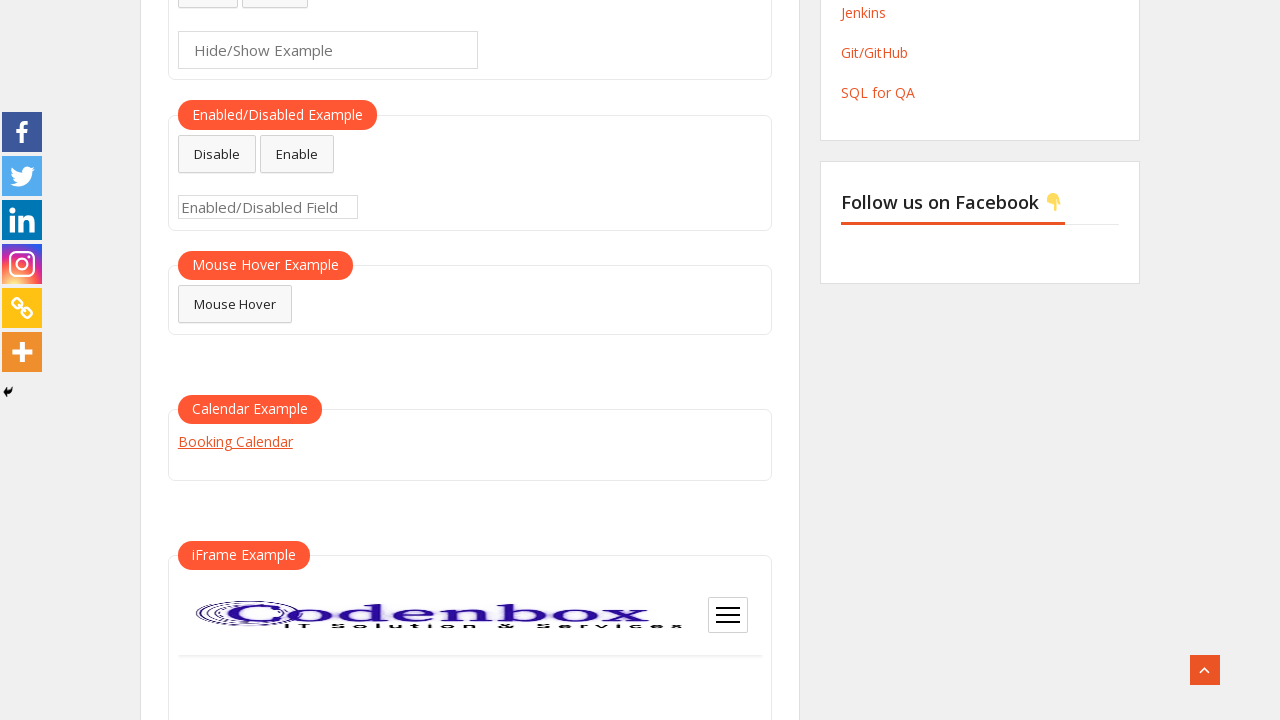